Tests alert functionality with a text input prompt by clicking to trigger an alert, entering text, and accepting it

Starting URL: http://demo.automationtesting.in/Alerts.html

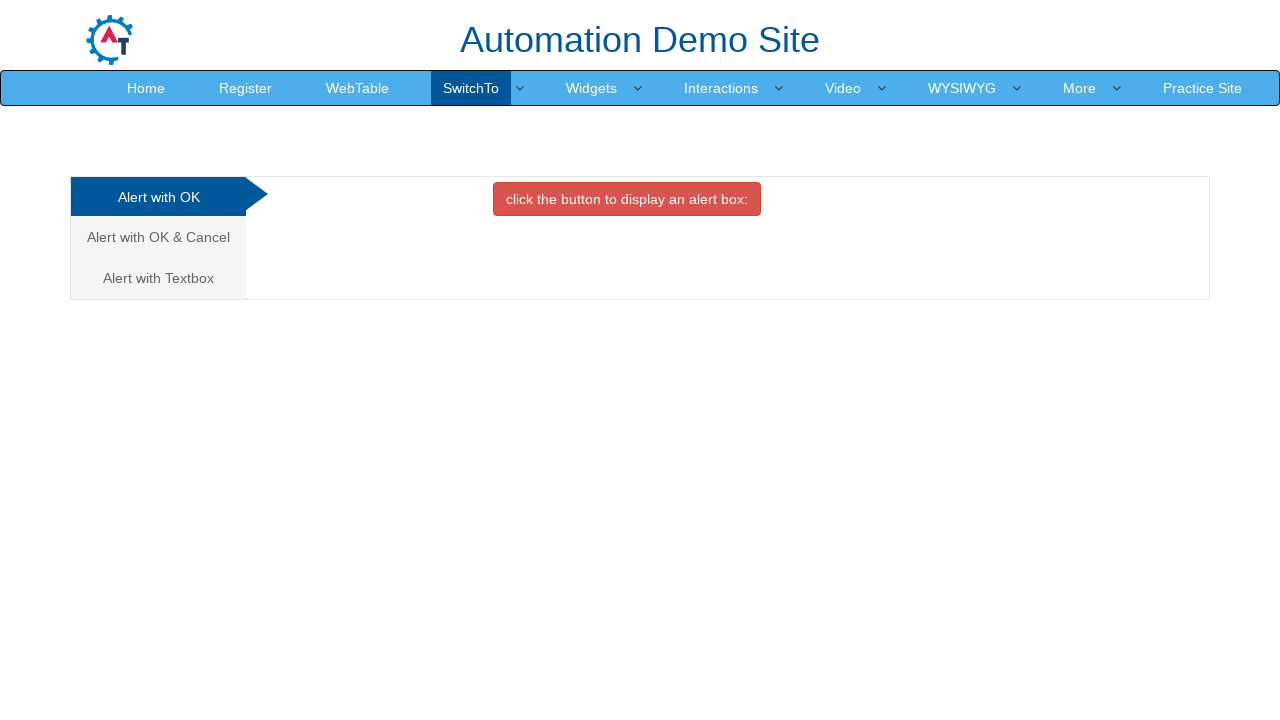

Clicked on the Alert with Textbox tab at (158, 278) on xpath=/html/body/div[1]/div/div/div/div[1]/ul/li[3]/a
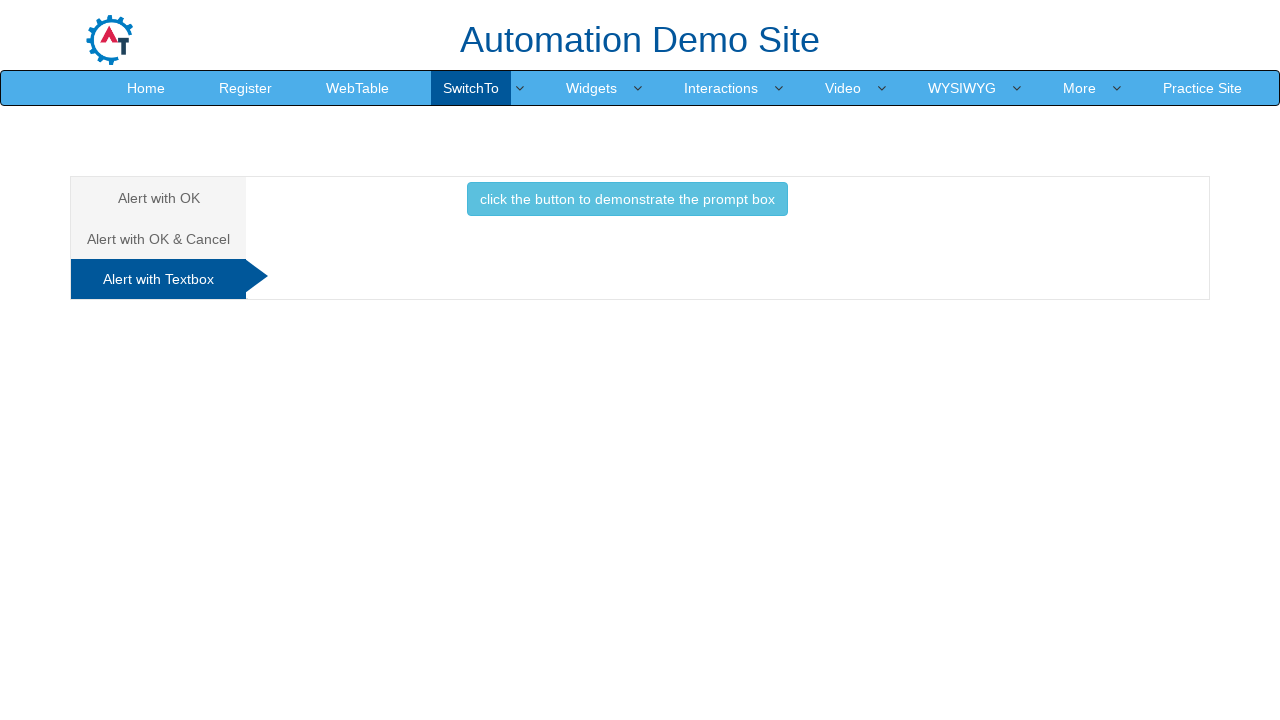

Clicked button to trigger the prompt alert at (627, 199) on //*[@id="Textbox"]/button
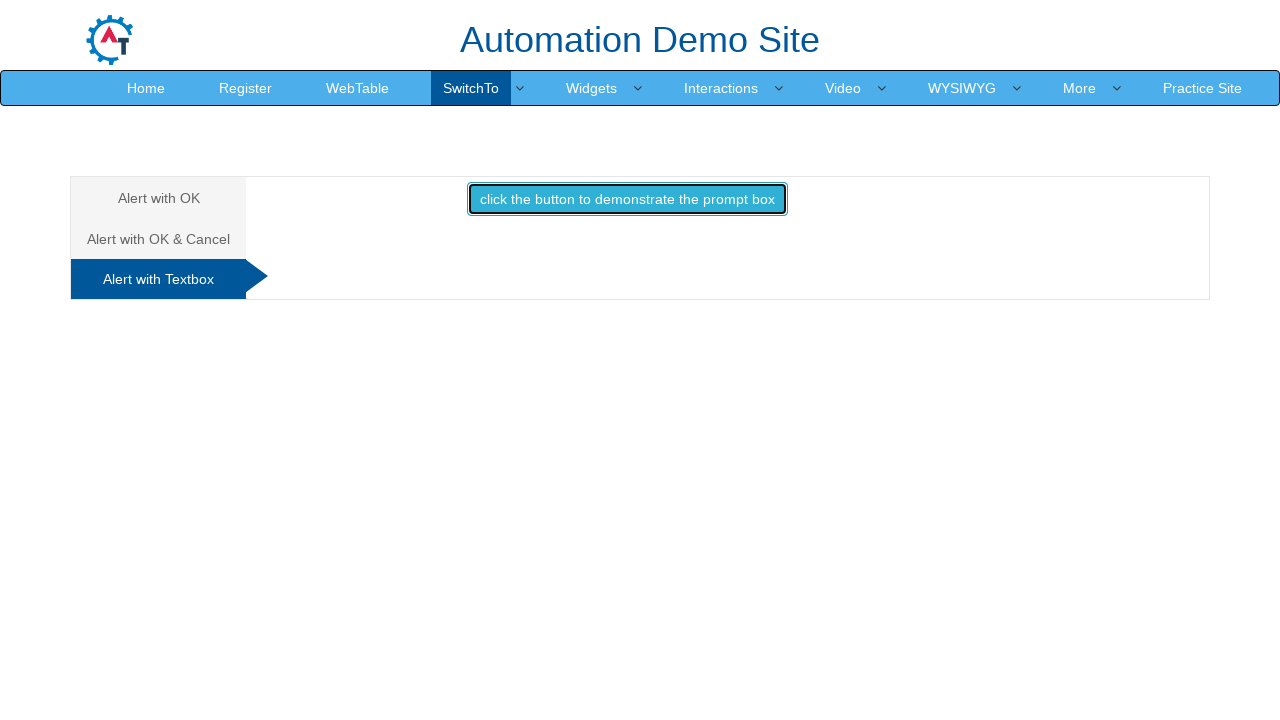

Set up dialog handler to accept prompt with text 'Automation Practice'
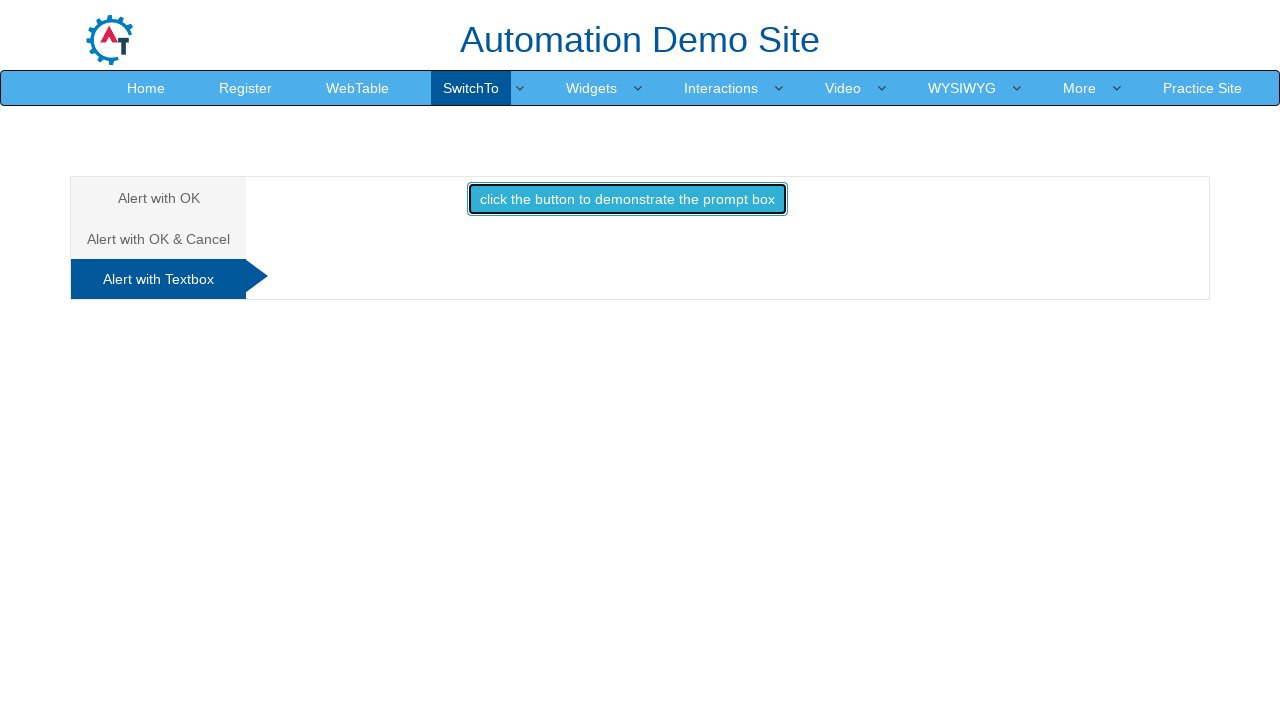

Clicked button to trigger the prompt alert and accepted with text input at (627, 199) on //*[@id="Textbox"]/button
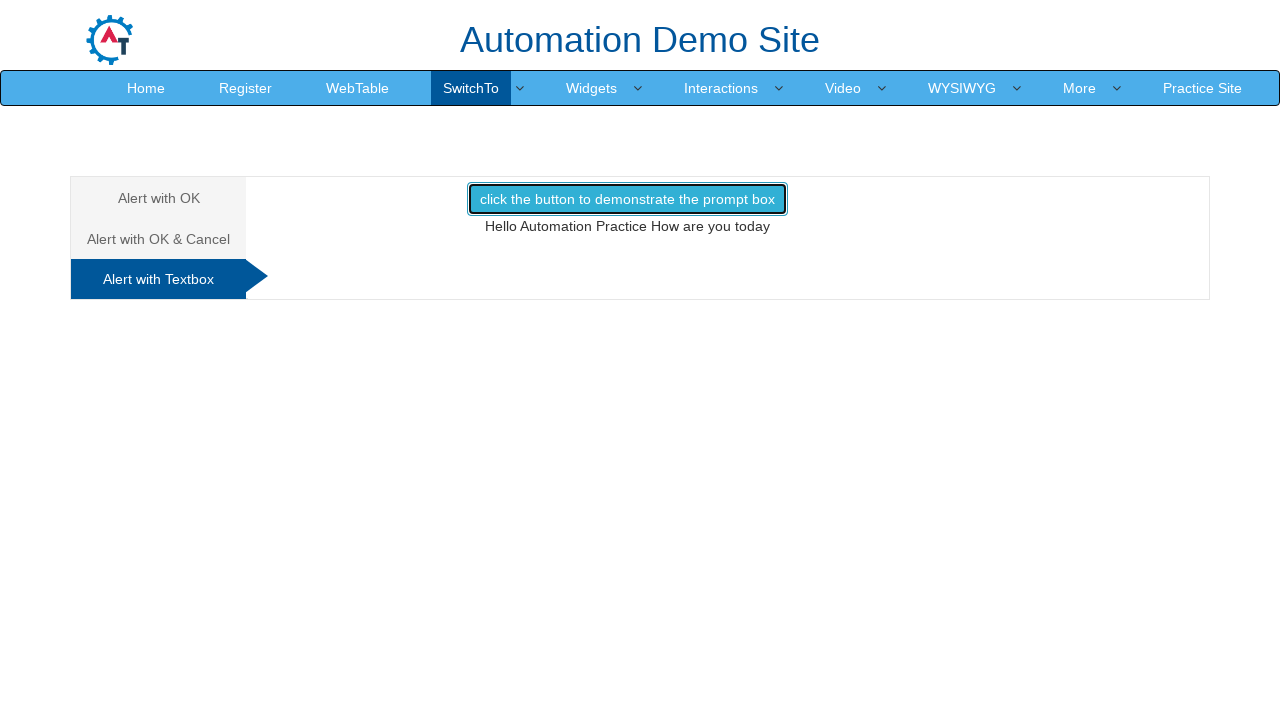

Waited for result message element to be displayed
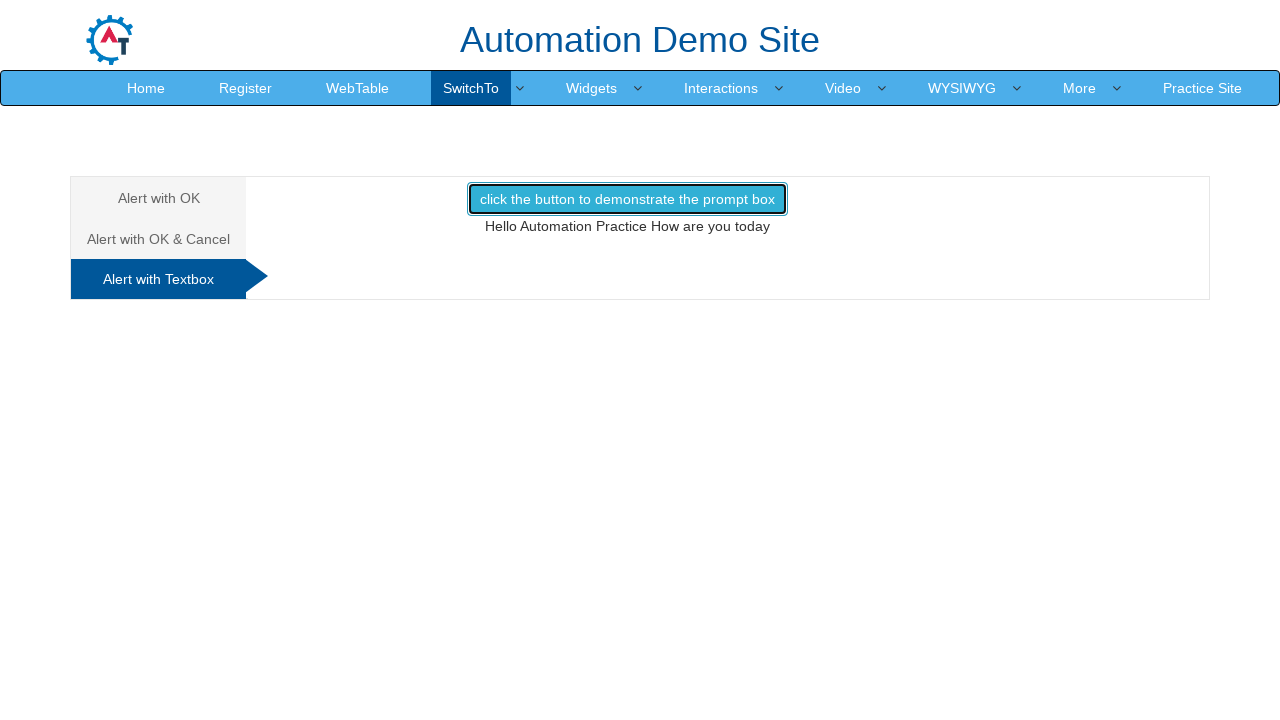

Retrieved result message text: Hello Automation Practice How are you today
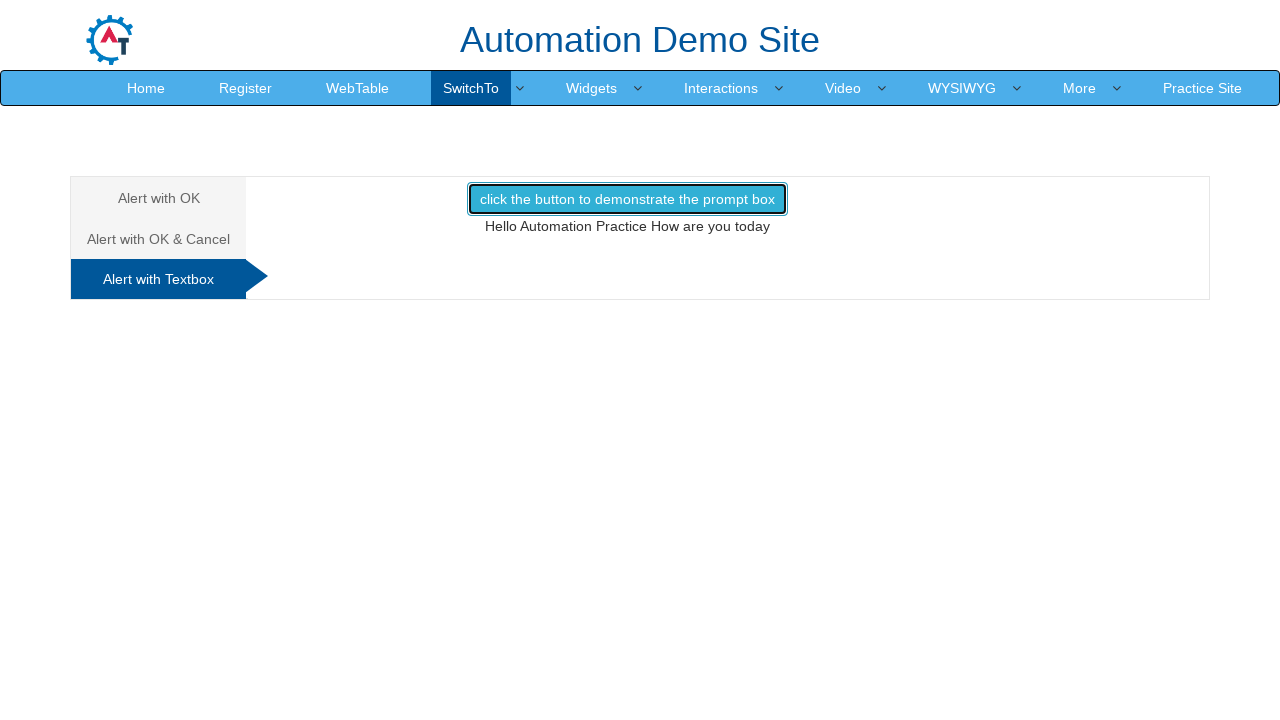

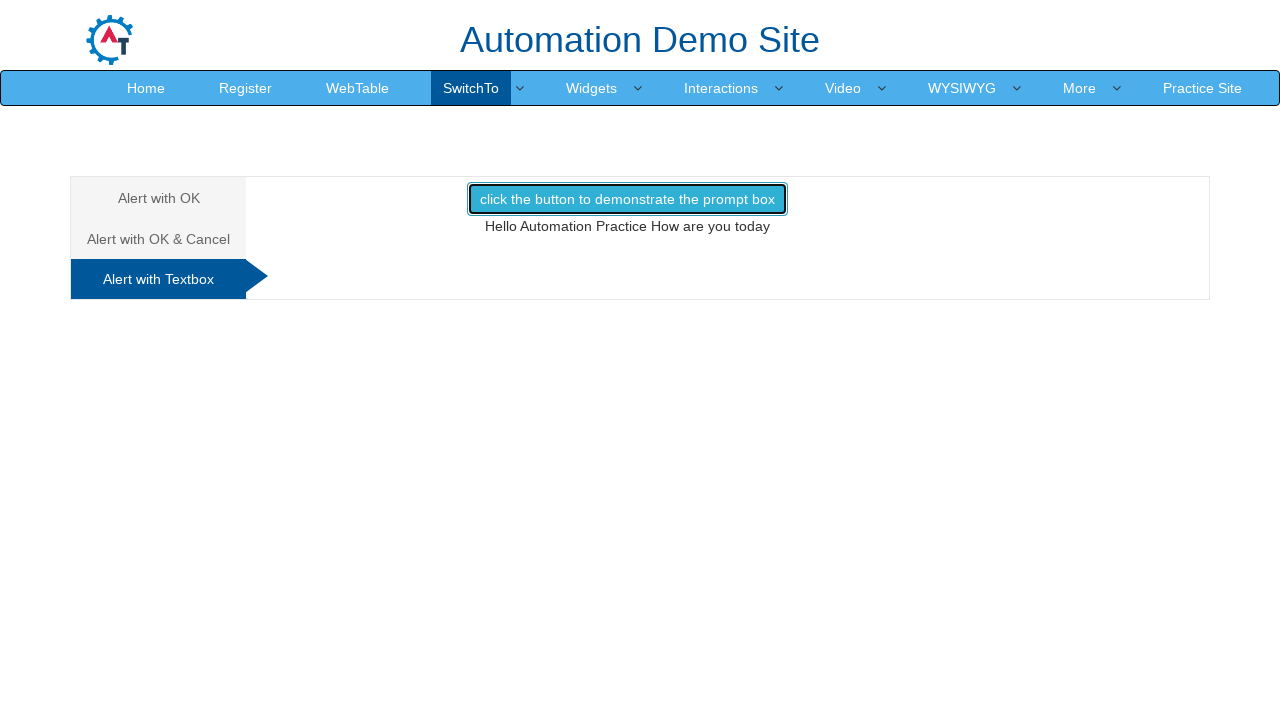